Tests text input field by entering text and verifying the value

Starting URL: https://bonigarcia.dev/selenium-webdriver-java/web-form.html

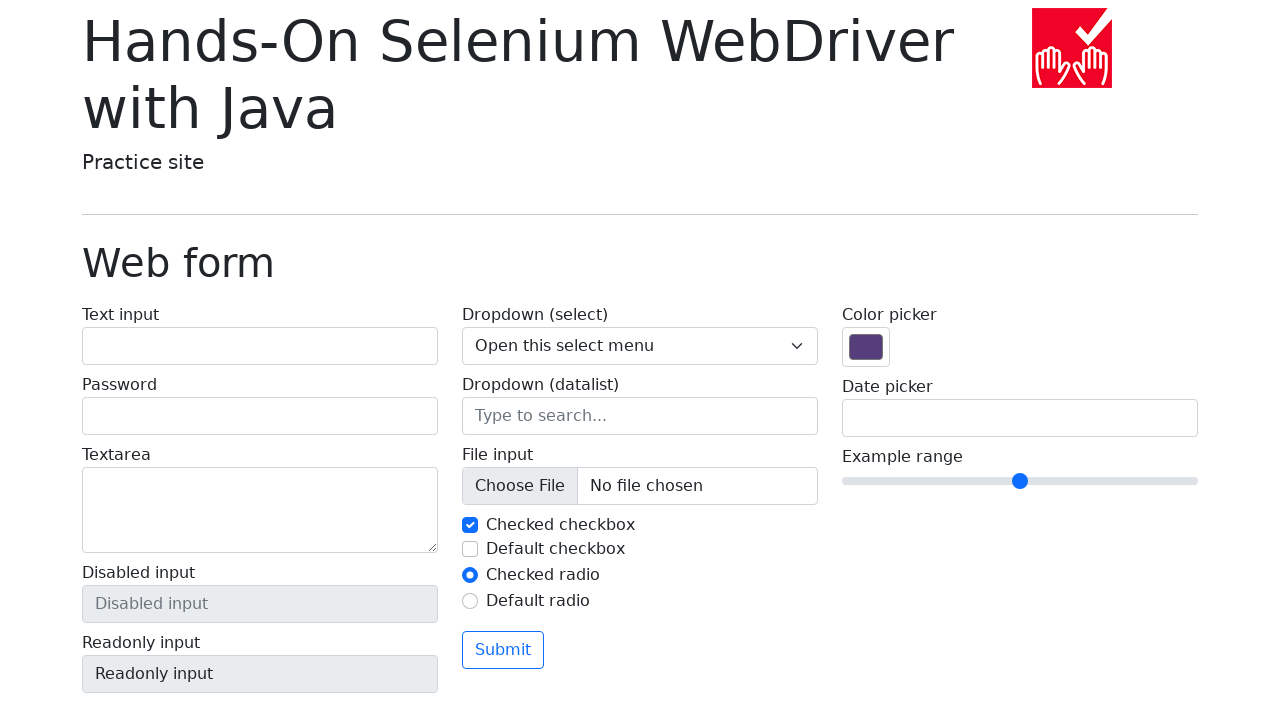

Waited for text input field to be present
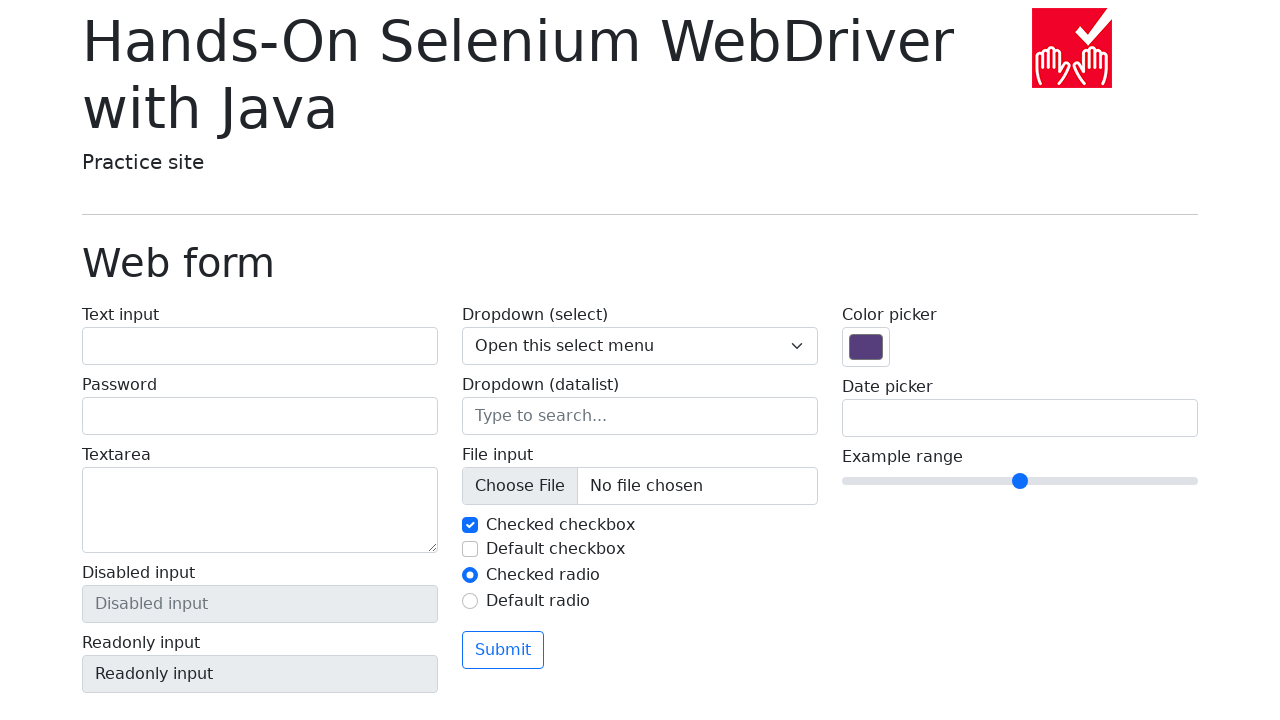

Located text input field with id 'my-text-id'
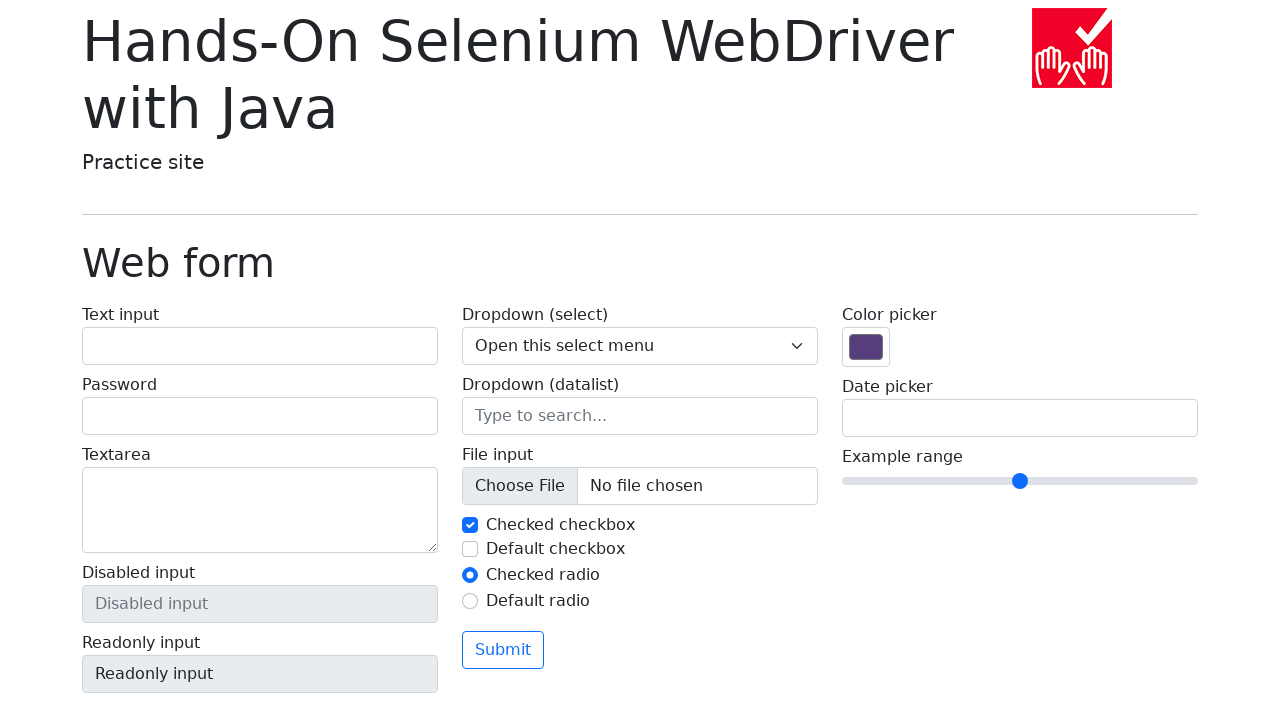

Entered 'test' into text input field on input#my-text-id
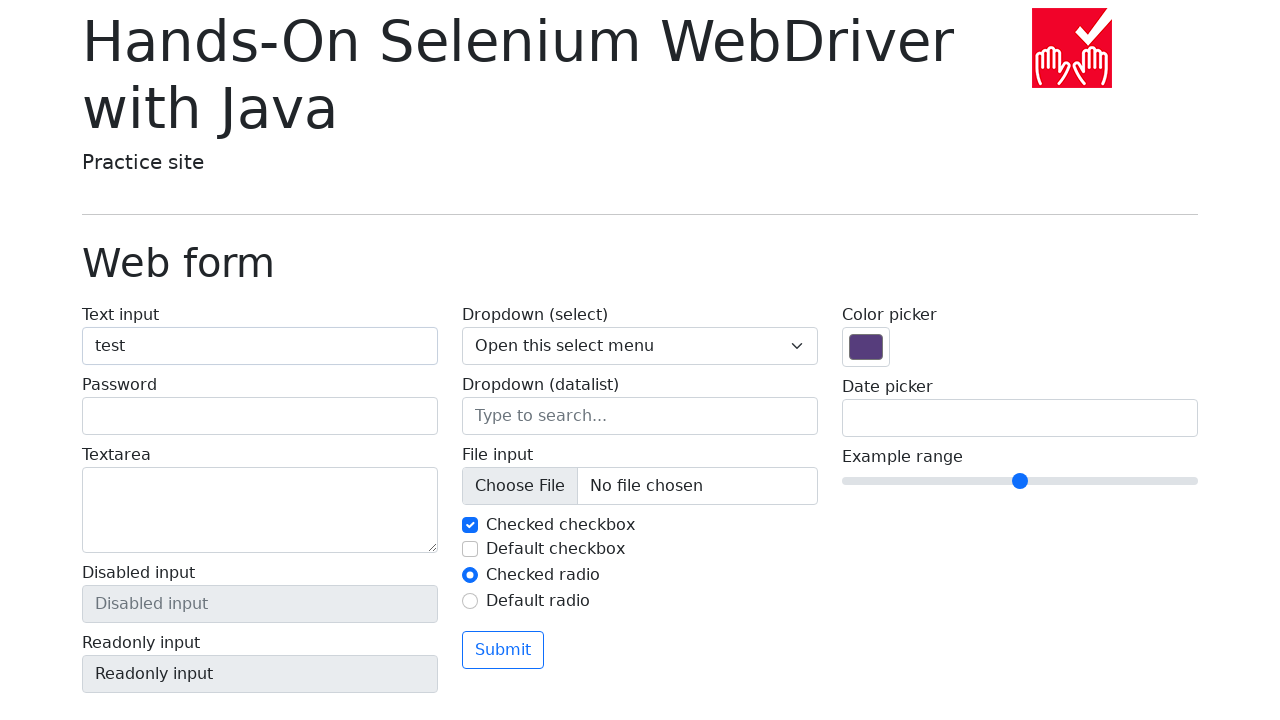

Verified text input field contains 'test'
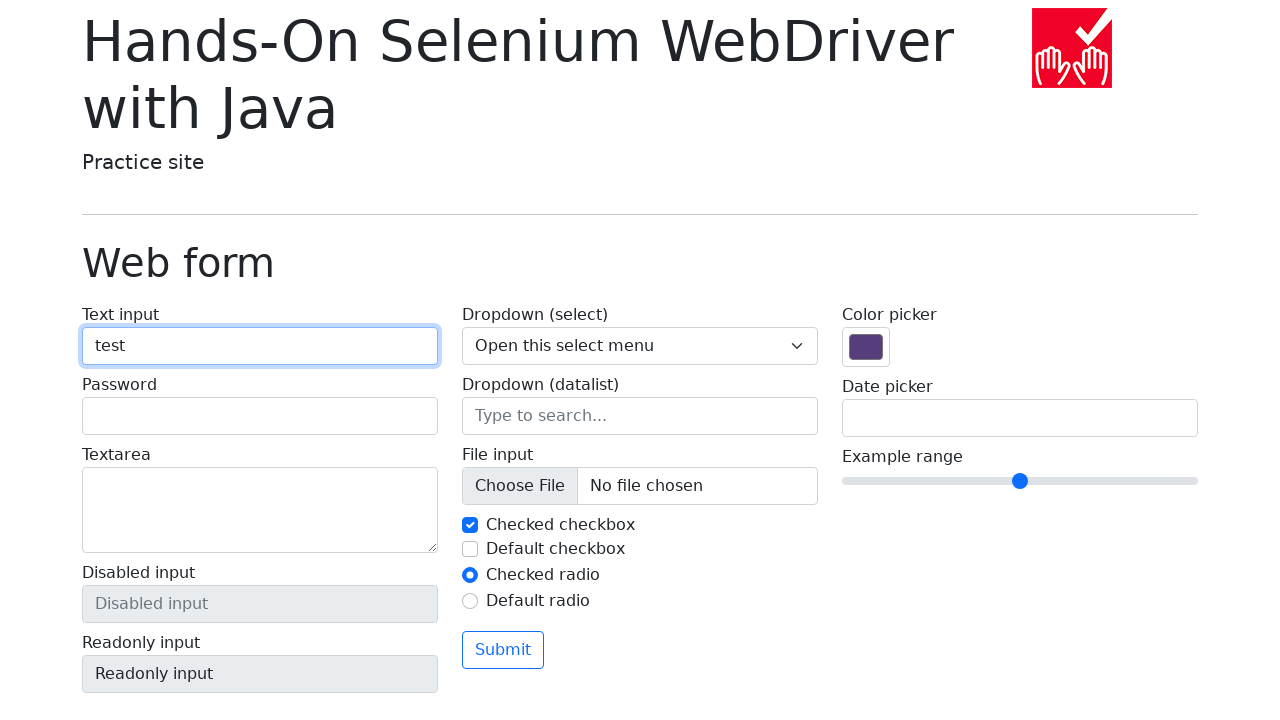

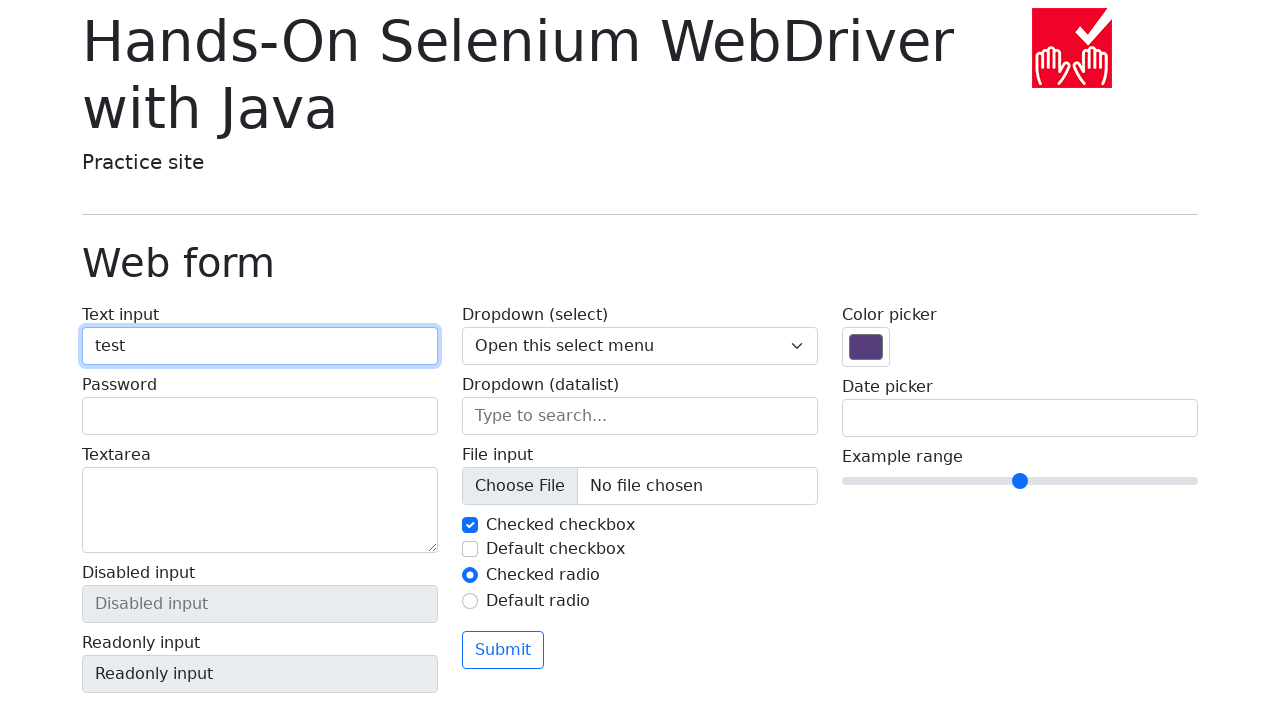